Tests date input manipulation on the 12306 railway booking site by removing the readonly attribute from a date field and setting a specific date value using JavaScript.

Starting URL: https://www.12306.cn/index/

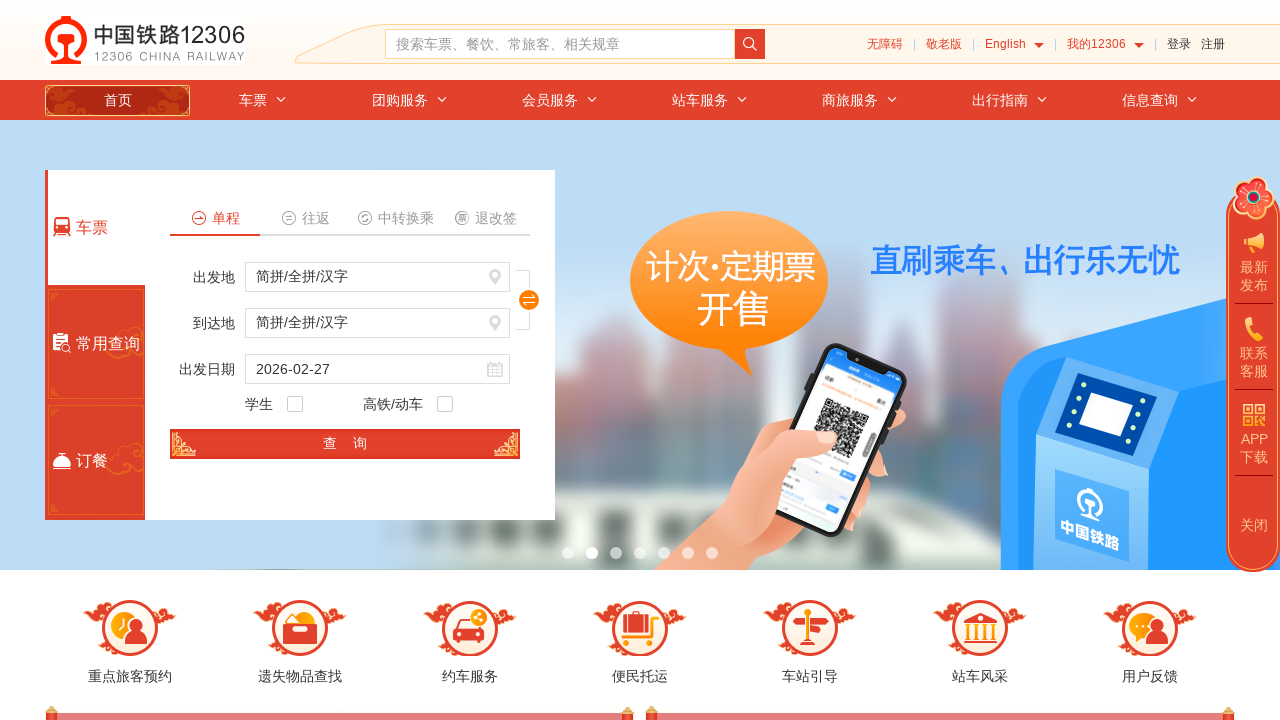

Waited for date input field #train_date to be present
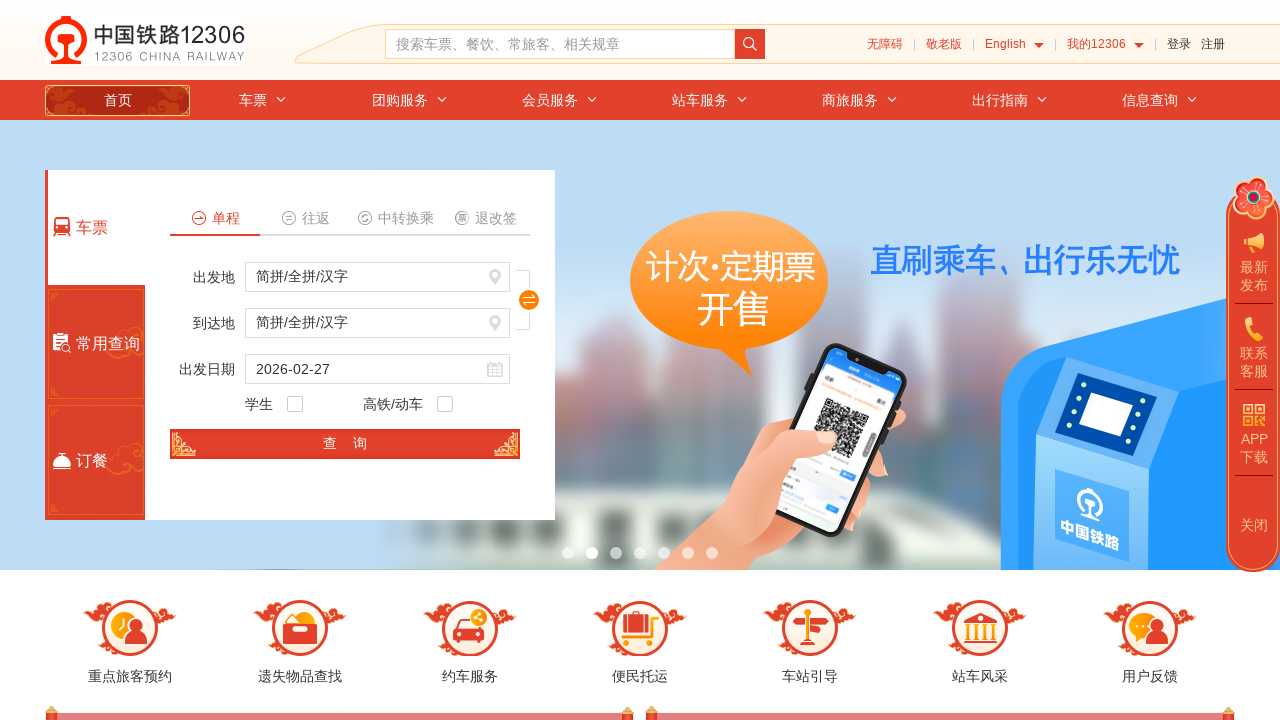

Removed readonly attribute from date input field using JavaScript
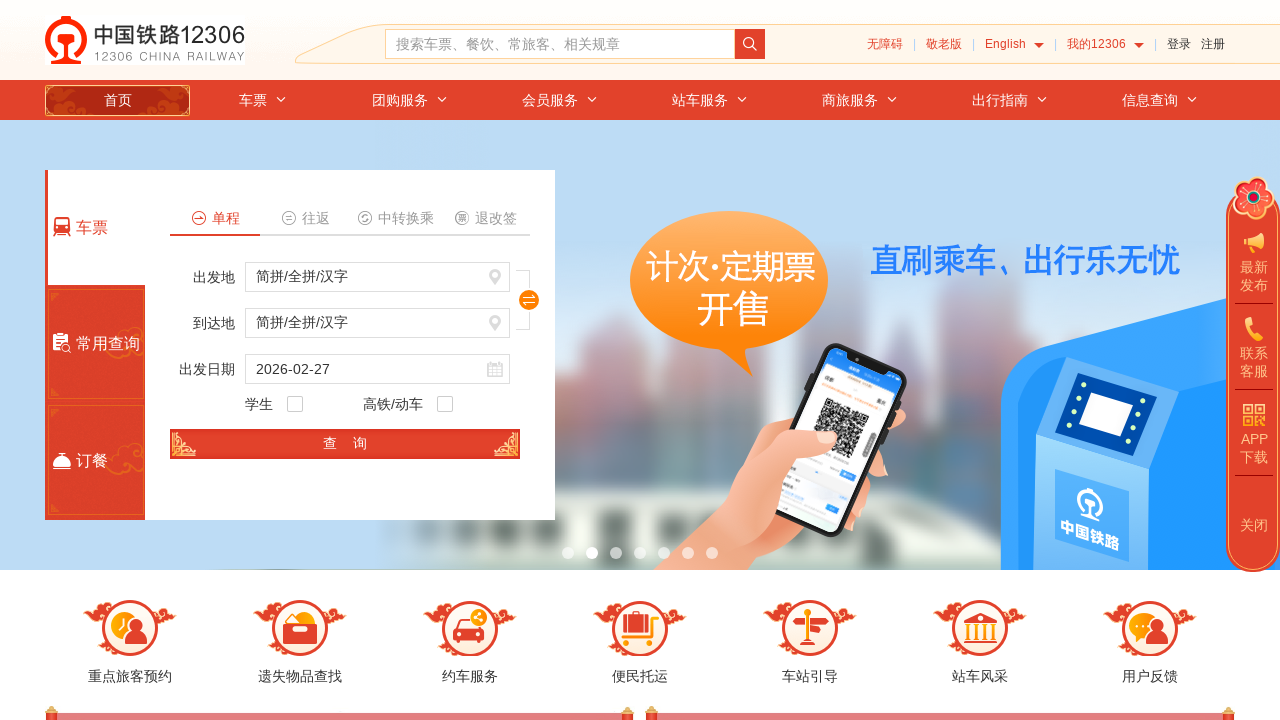

Set date value to 2024-06-15 in the date input field
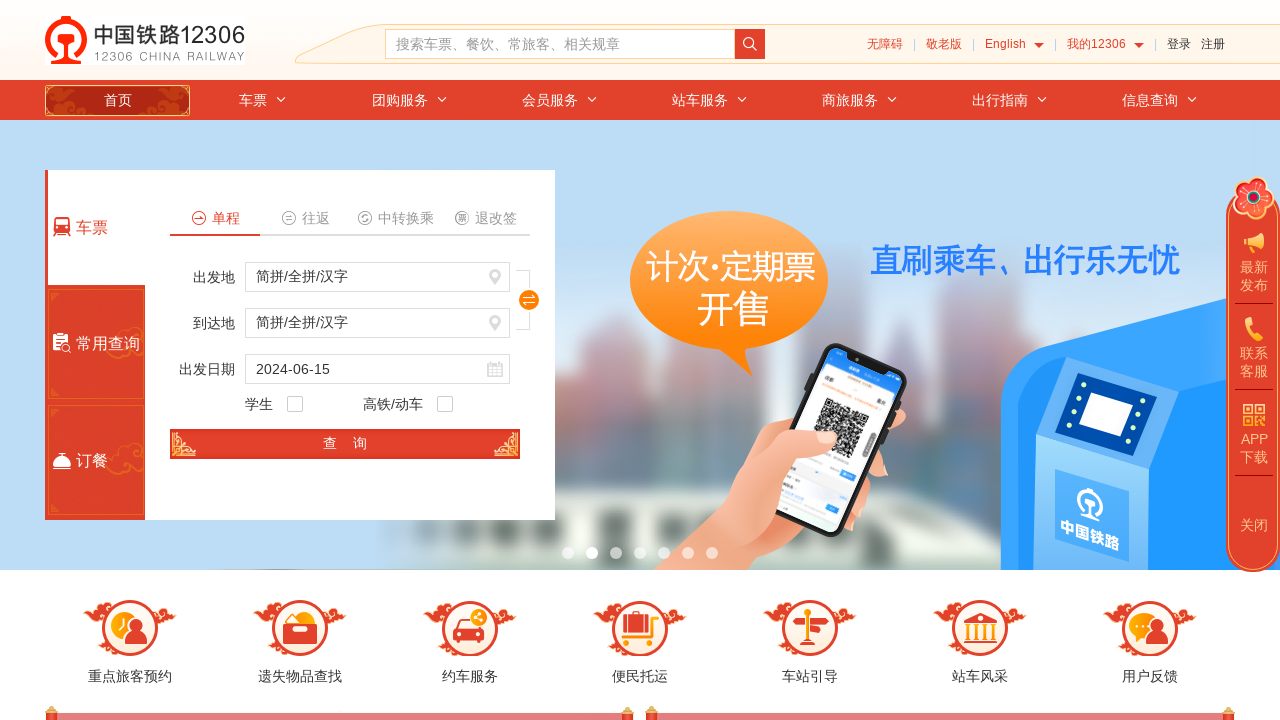

Verified date value in input field: 2024-06-15
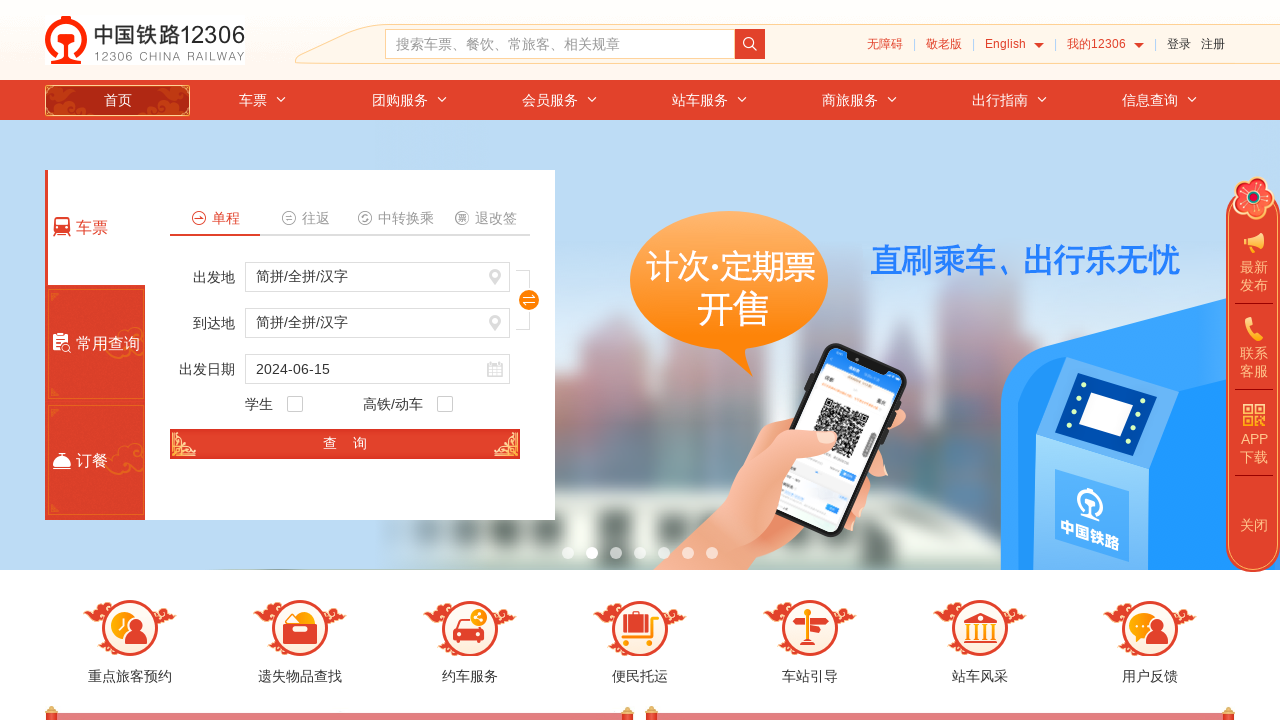

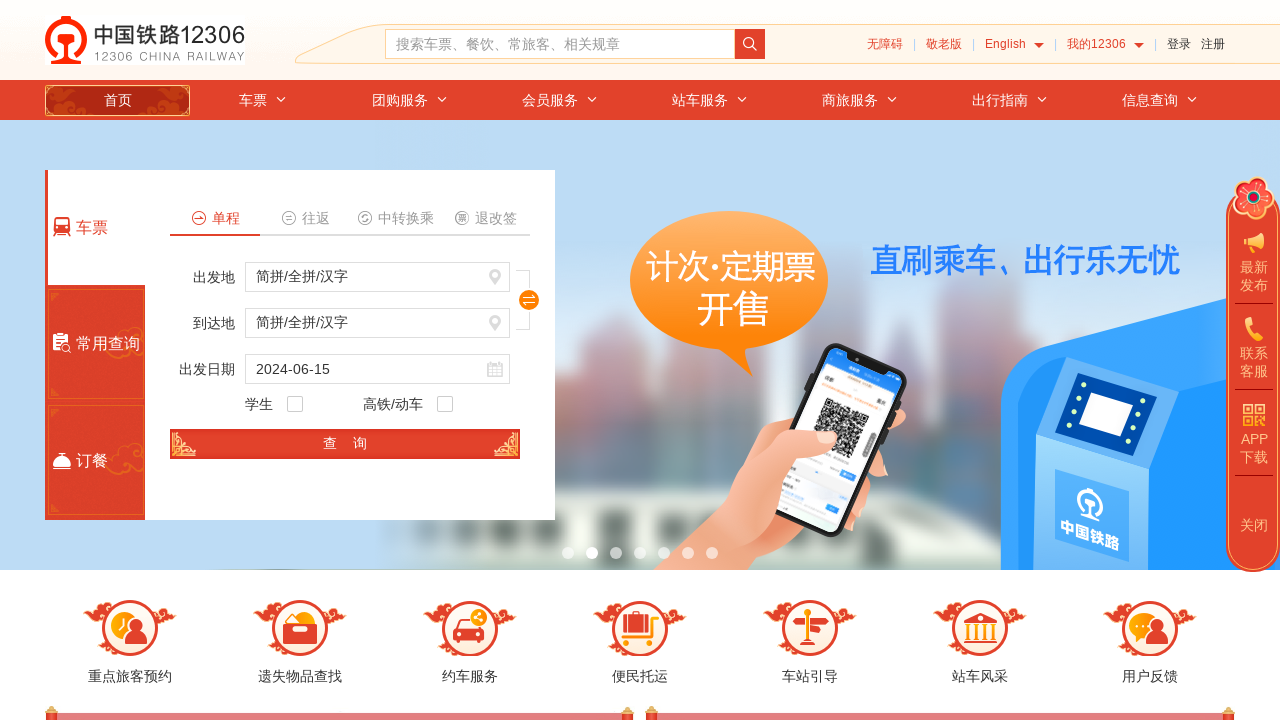